Verifies that the University of Pittsburgh homepage has the correct page title

Starting URL: https://www.pitt.edu/

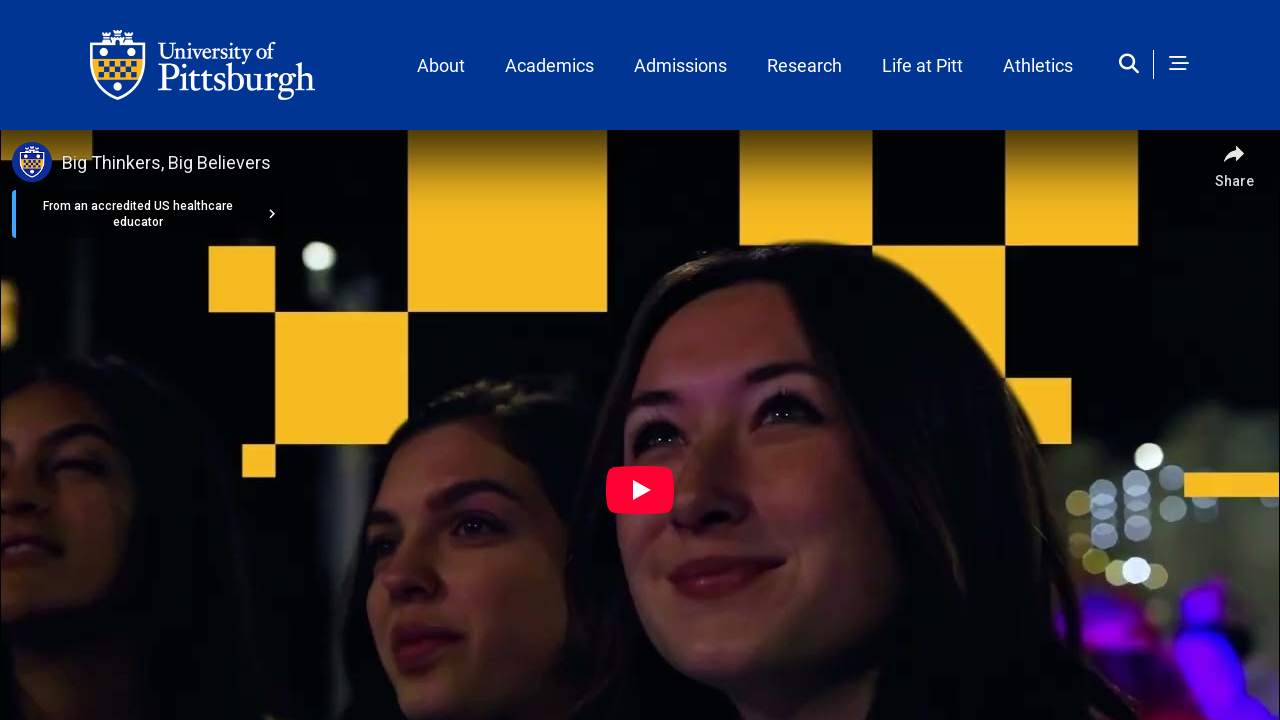

Verified University of Pittsburgh homepage has correct title 'Home | University of Pittsburgh'
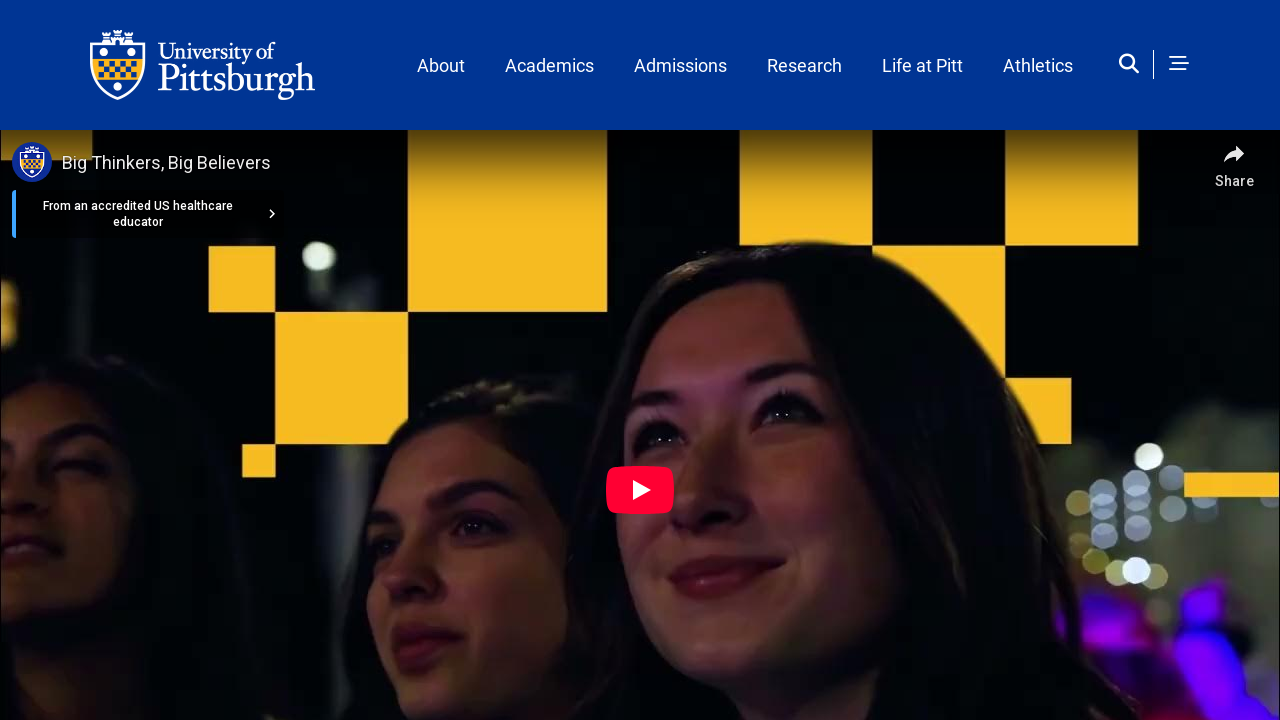

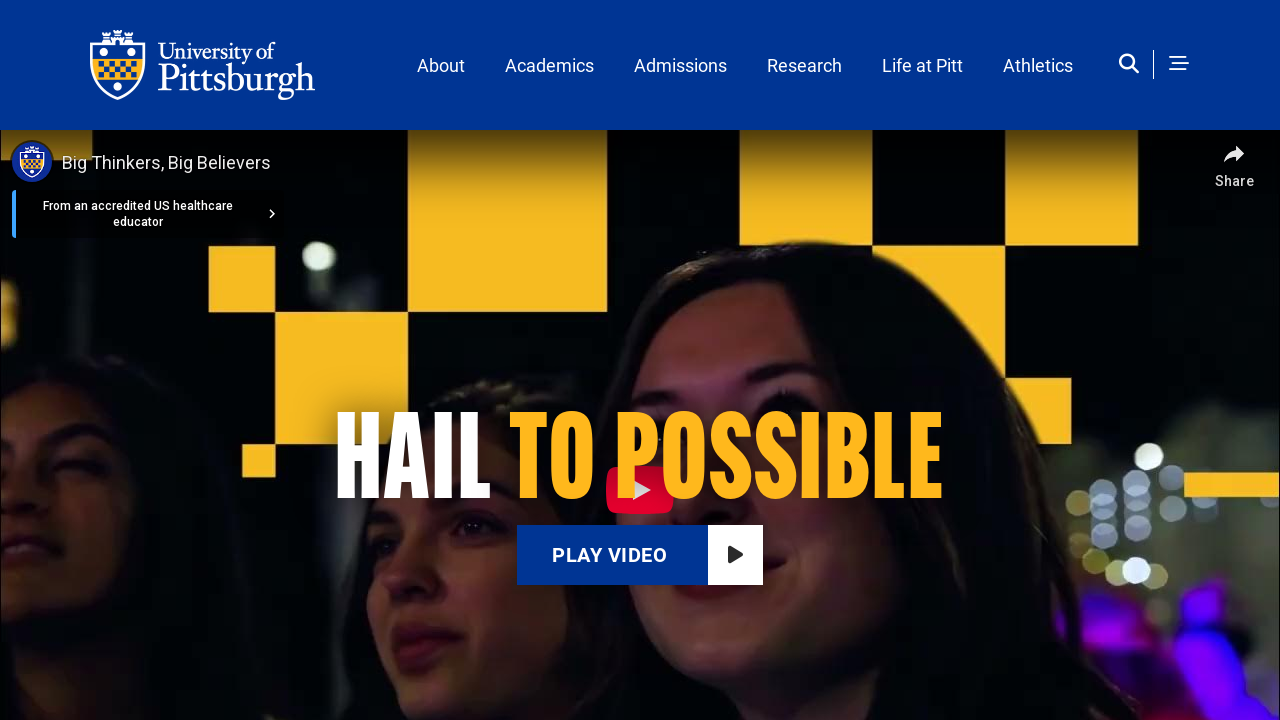